Tests form filling functionality on W3Schools tryit editor by switching to an iframe, entering first and last name values, and attempting to submit the form

Starting URL: https://www.w3schools.com/tags/tryit.asp?filename=tryhtml_input_test

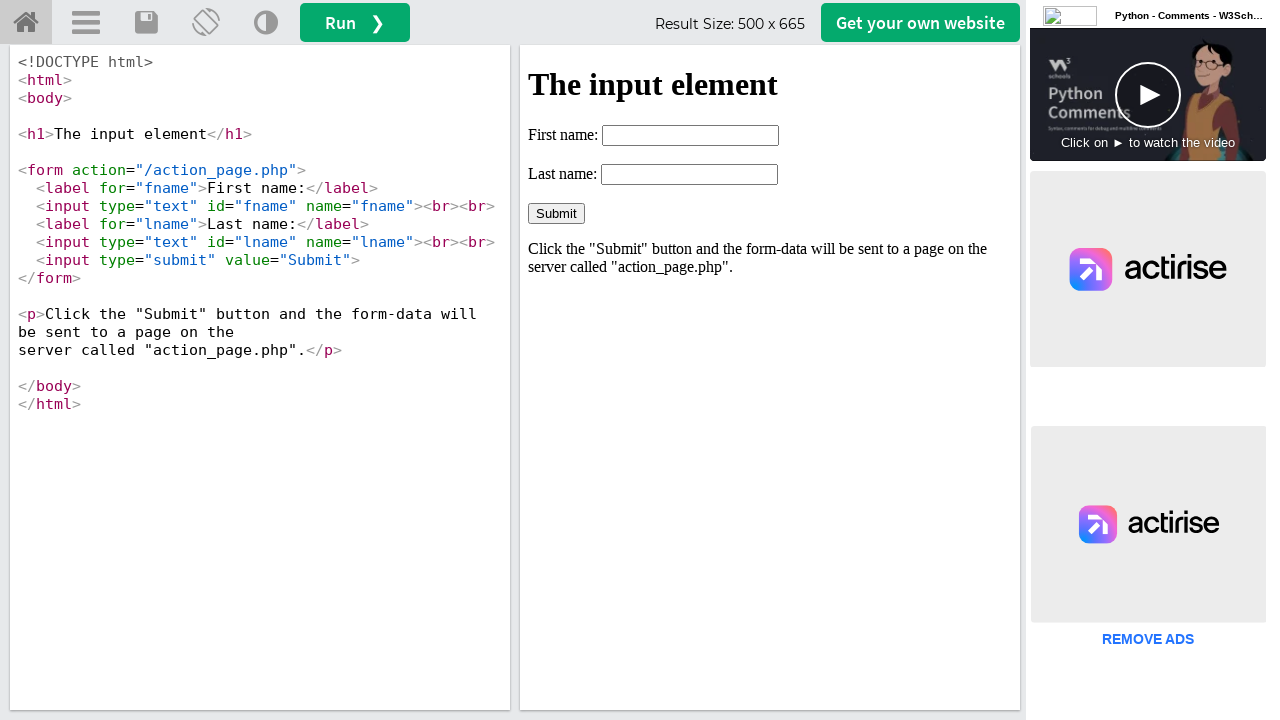

Filled first name field with 'abdul' in iframe on #iframeResult >> internal:control=enter-frame >> input[name='fname']
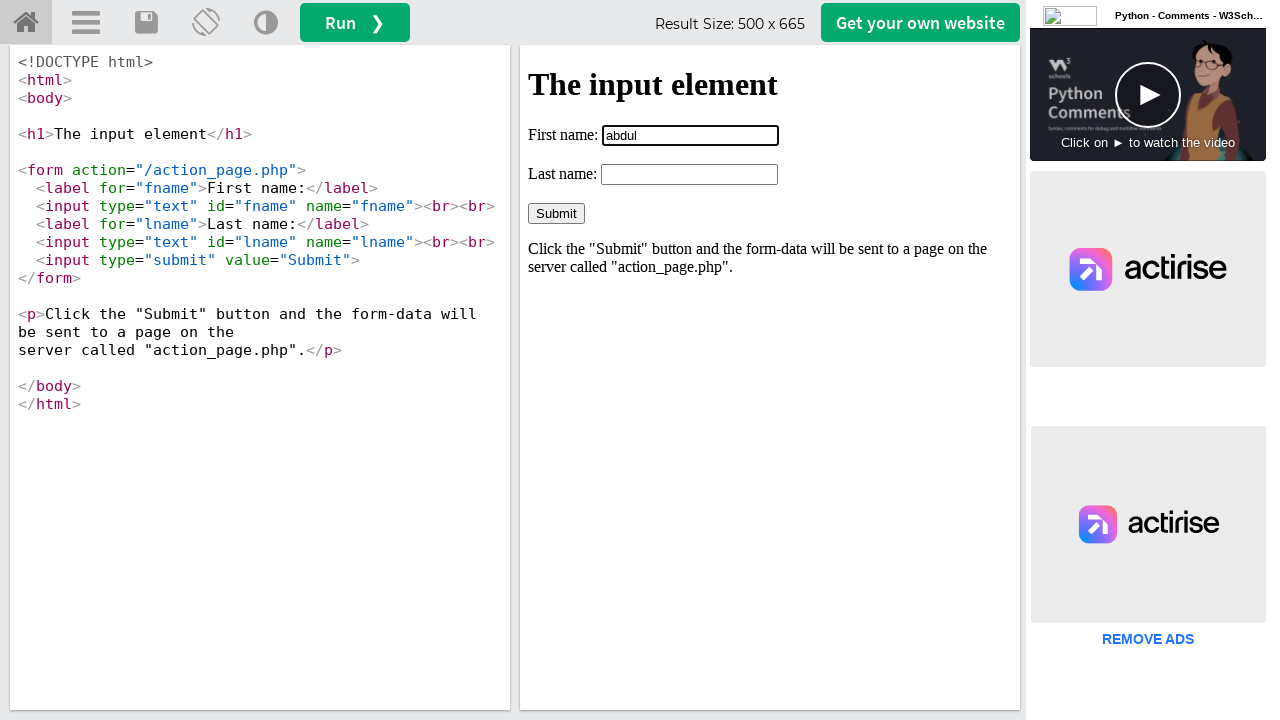

Filled last name field with 'kalam' in iframe on #iframeResult >> internal:control=enter-frame >> input#lname
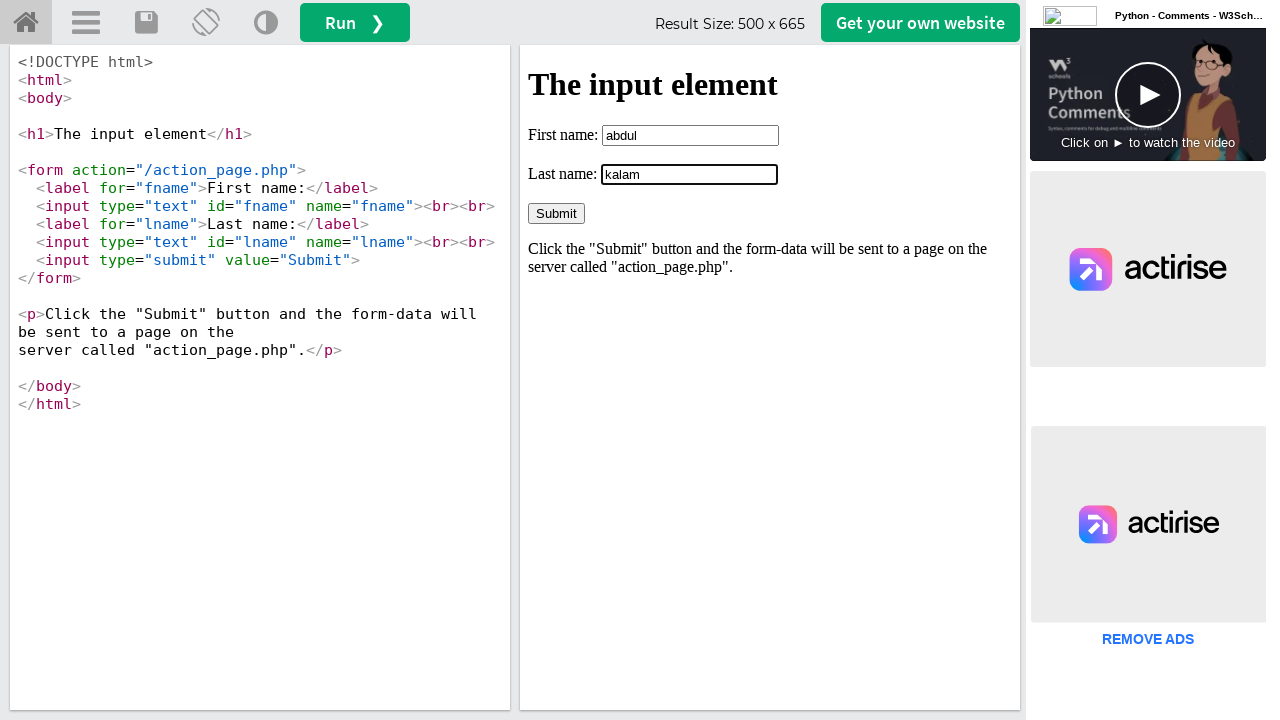

Clicked Submit button to submit the form at (556, 213) on #iframeResult >> internal:control=enter-frame >> input[value='Submit']
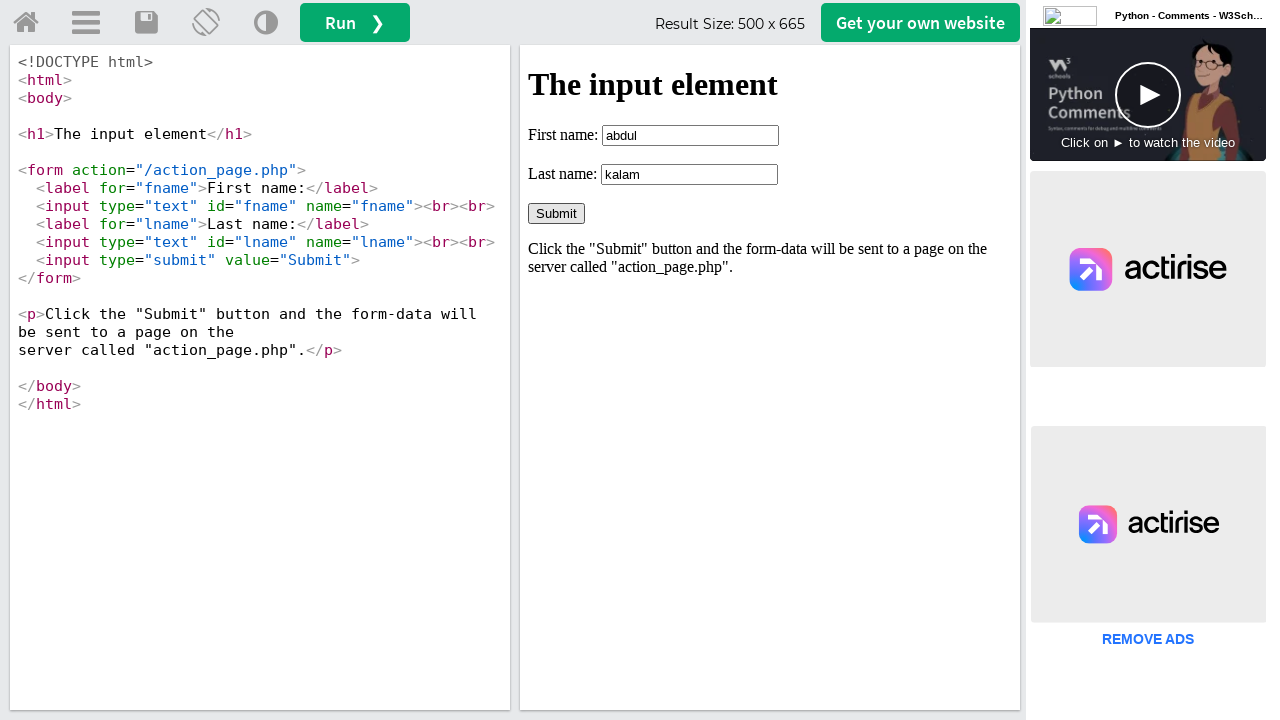

Waited 2000ms for form submission to process
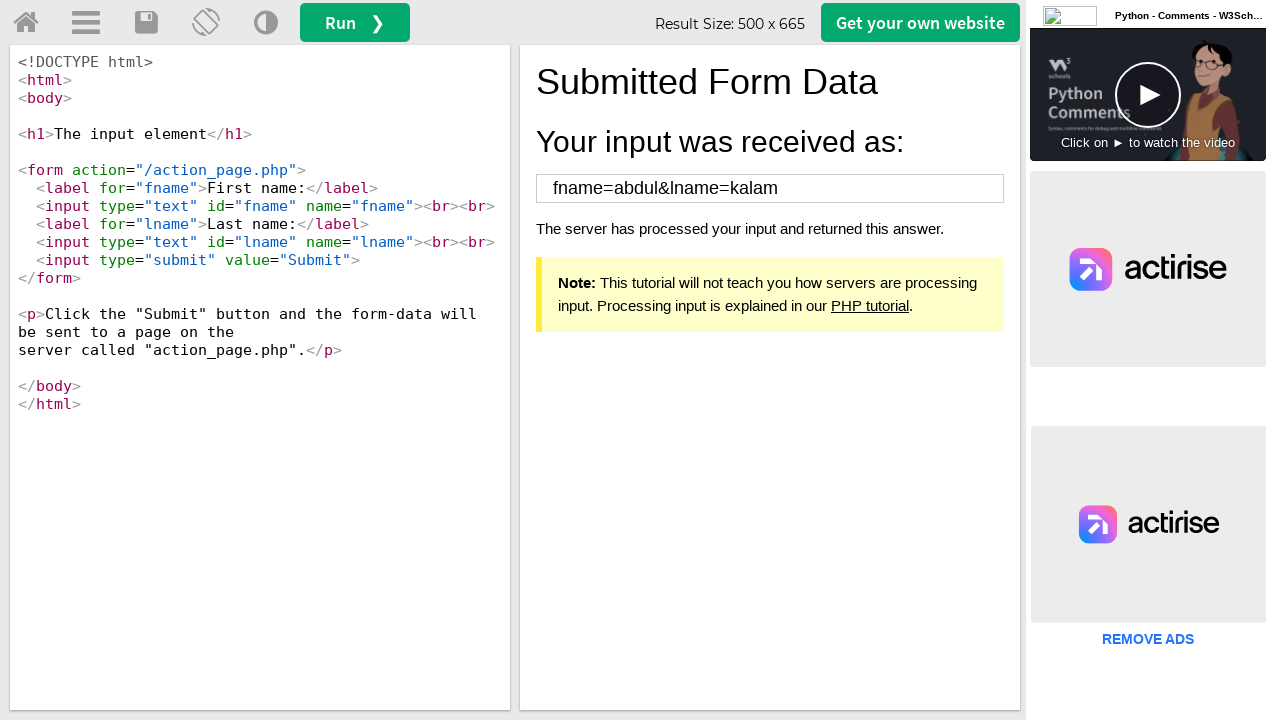

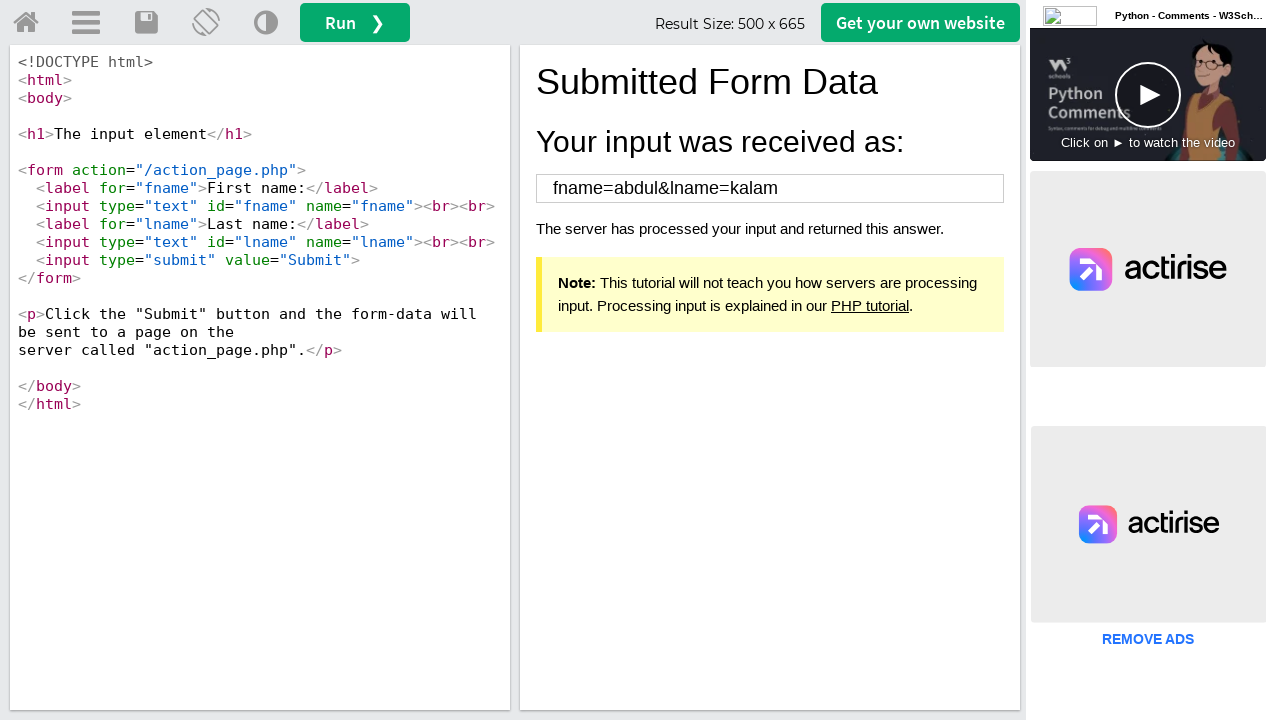